Tests the registration form by filling in the first name and last name fields, then clicking the continue/submit button to test form interaction using Actions class behavior.

Starting URL: https://naveenautomationlabs.com/opencart/index.php?route=account/register

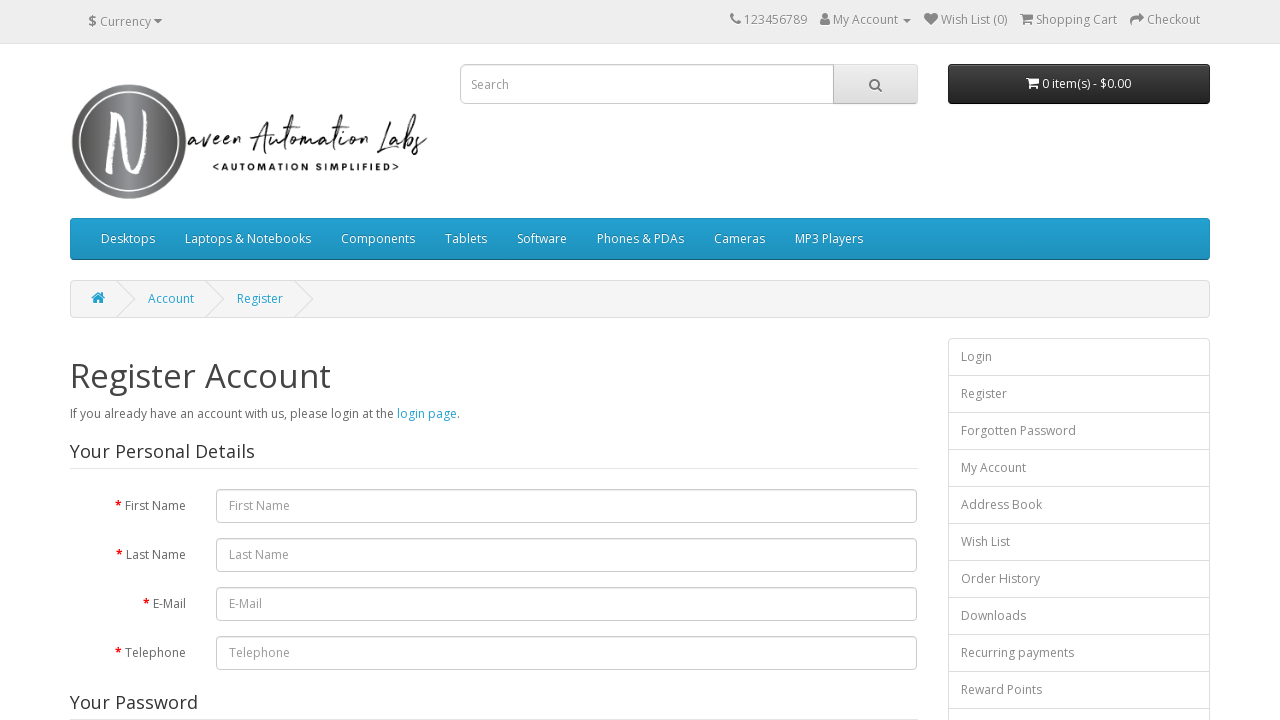

Filled first name field with 'Naveen' on #input-firstname
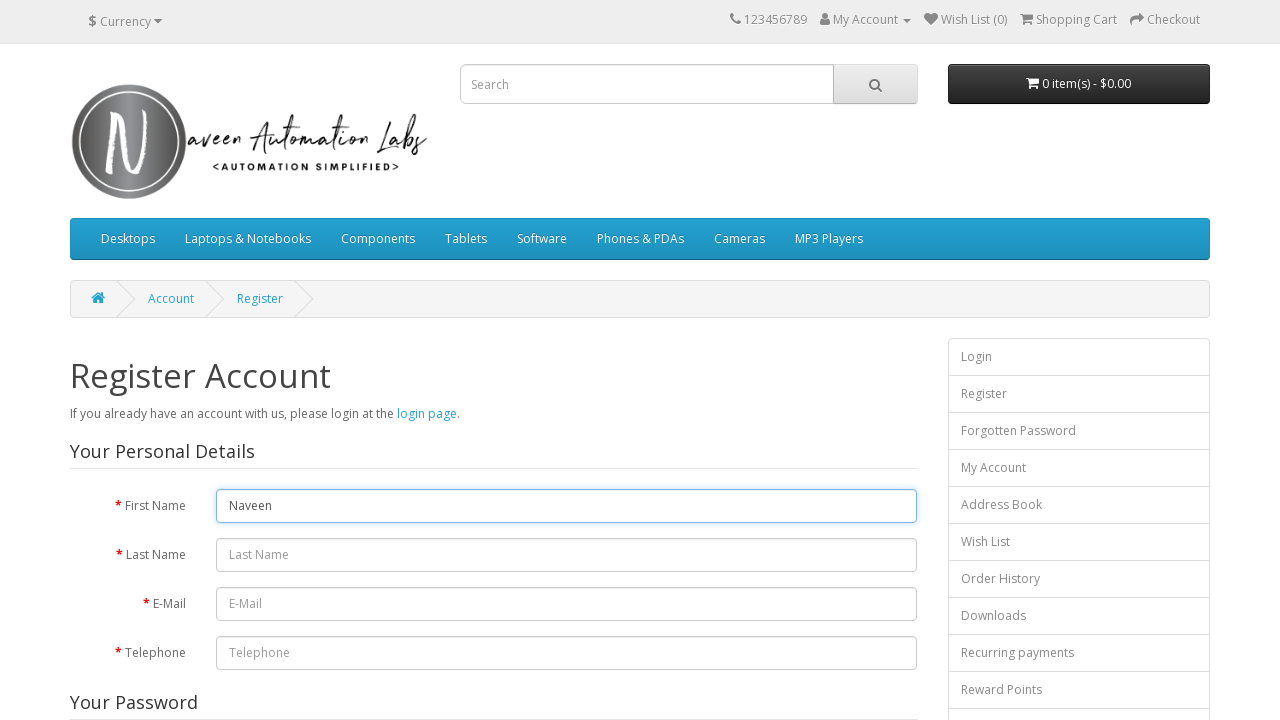

Filled last name field with 'Automation' on #input-lastname
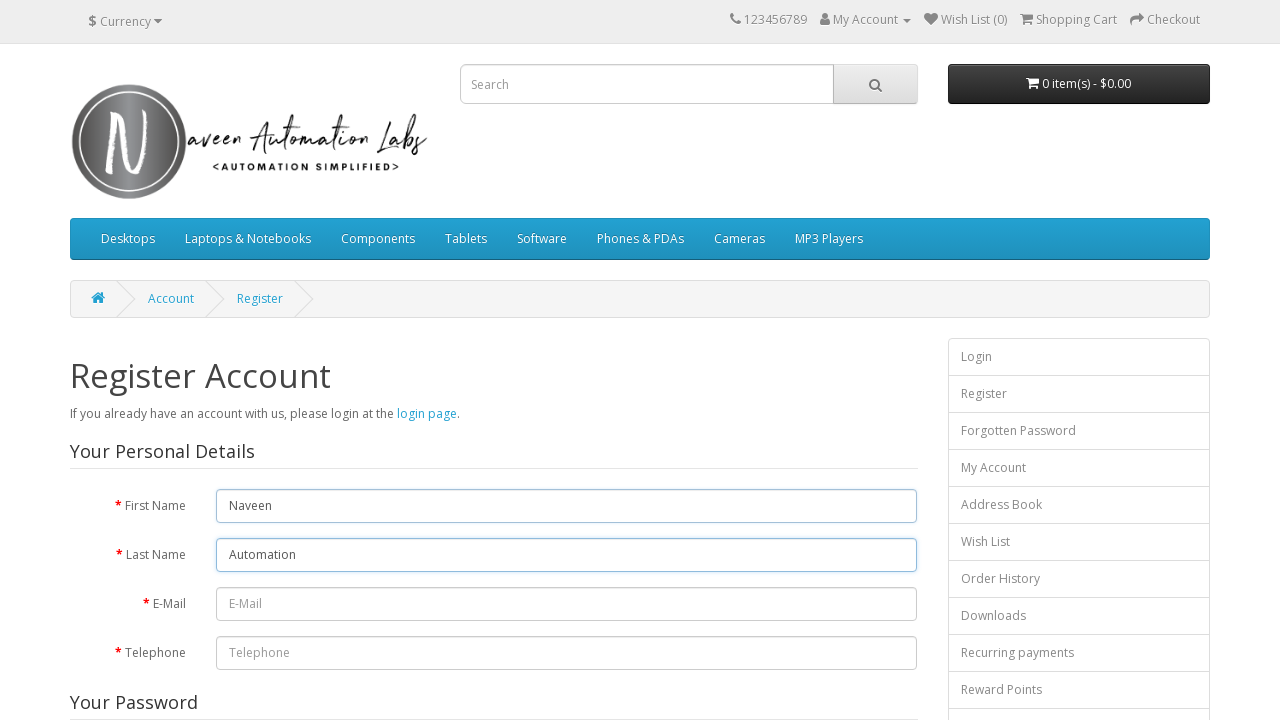

Clicked the continue/submit button to submit registration form at (879, 427) on input[type='submit']
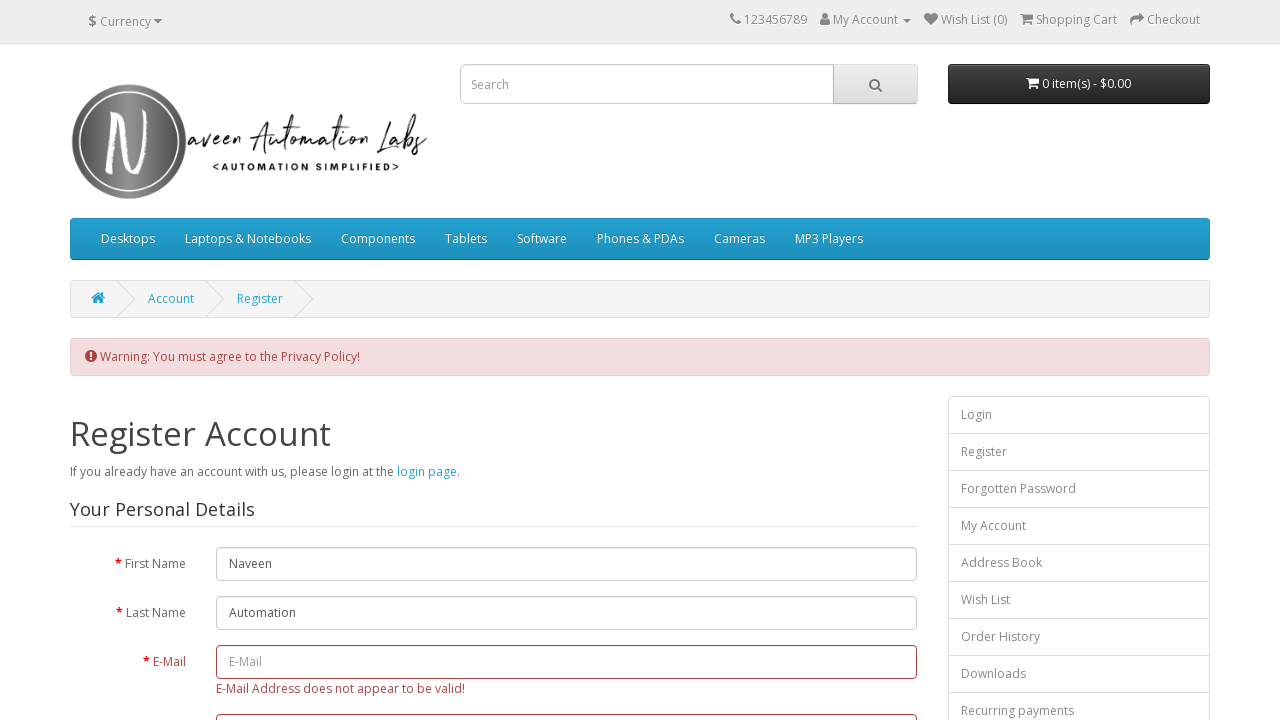

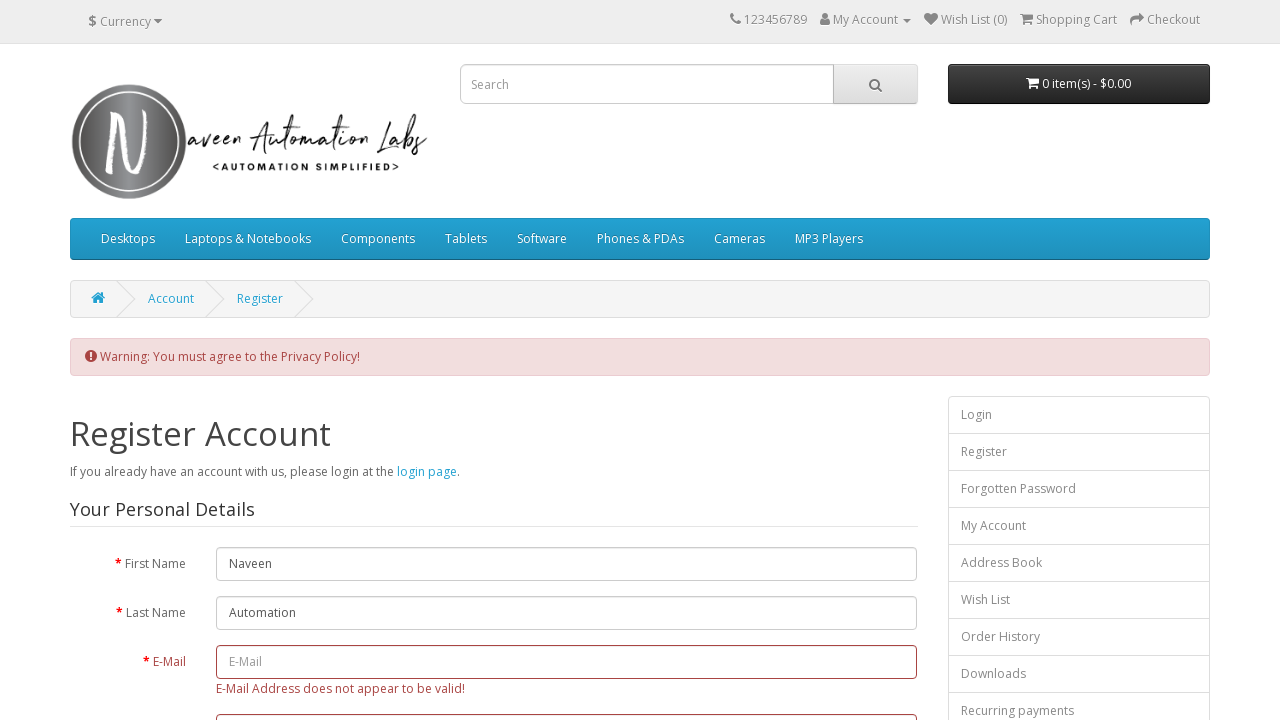